Verifies the main page title matches the expected value for the Skillbox online store

Starting URL: http://intershop5.skillbox.ru/

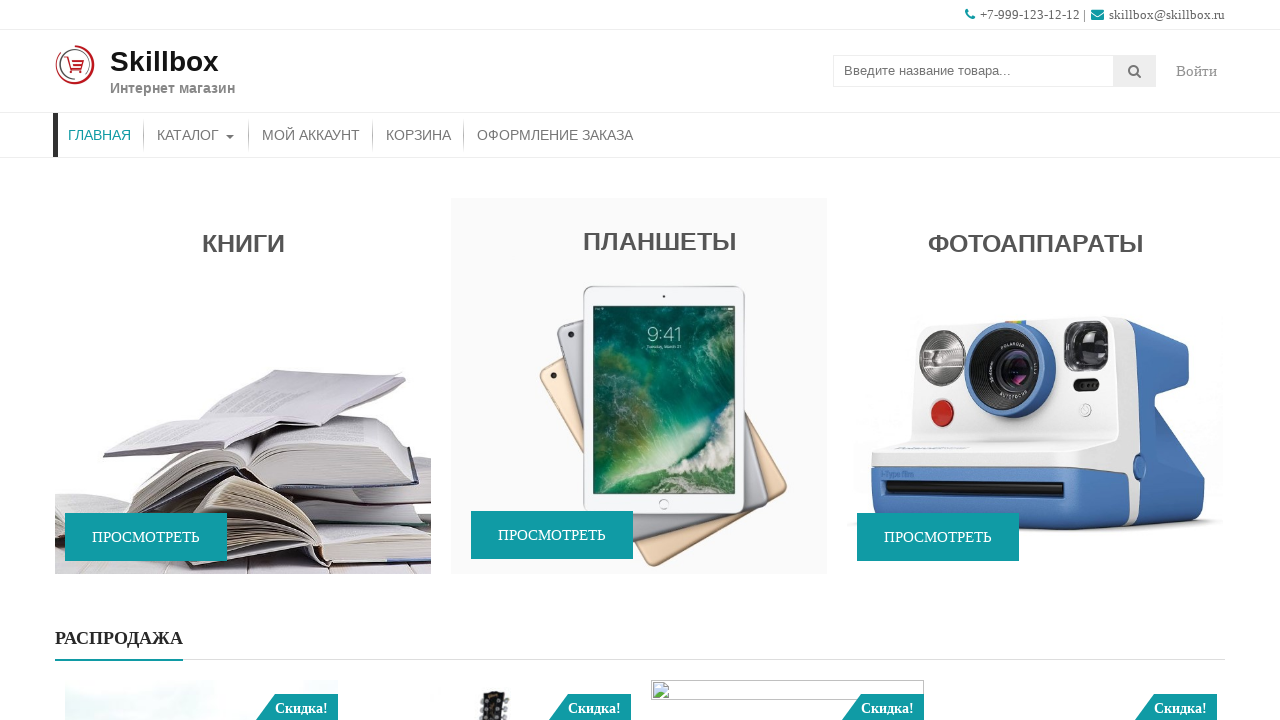

Navigated to Skillbox online store main page
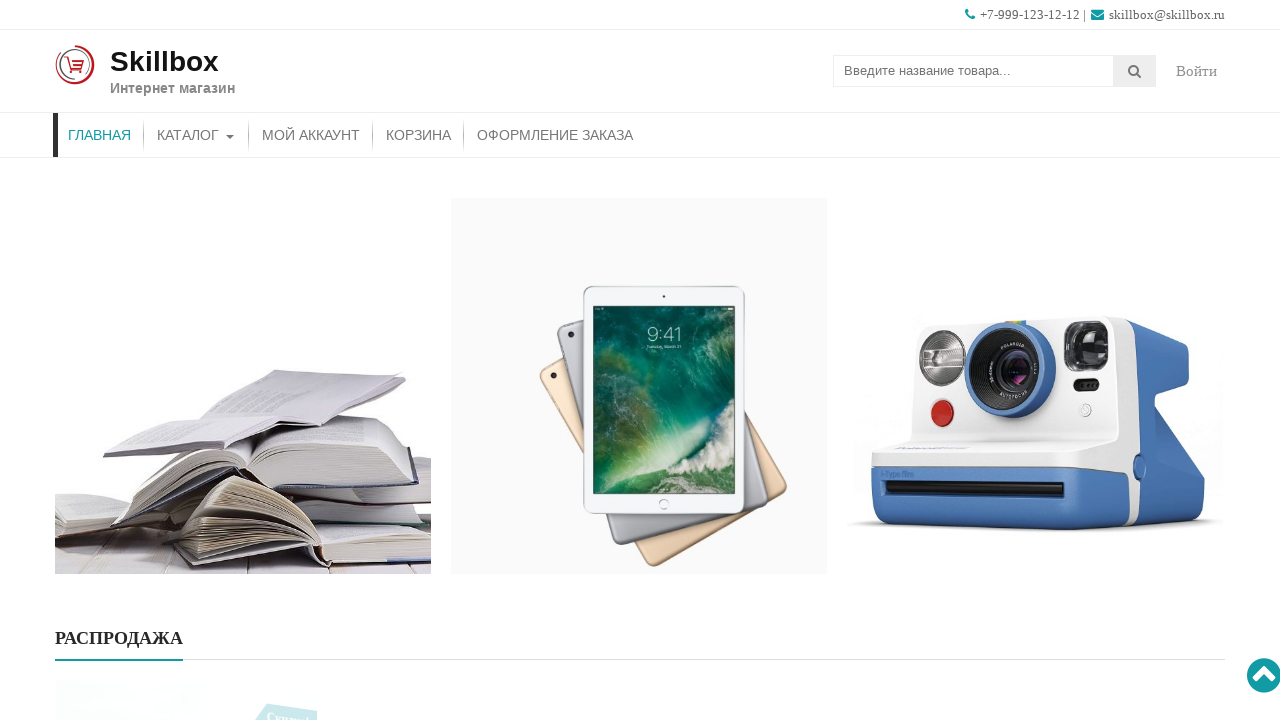

Verified page title matches expected value 'Skillbox — Интернет магазин'
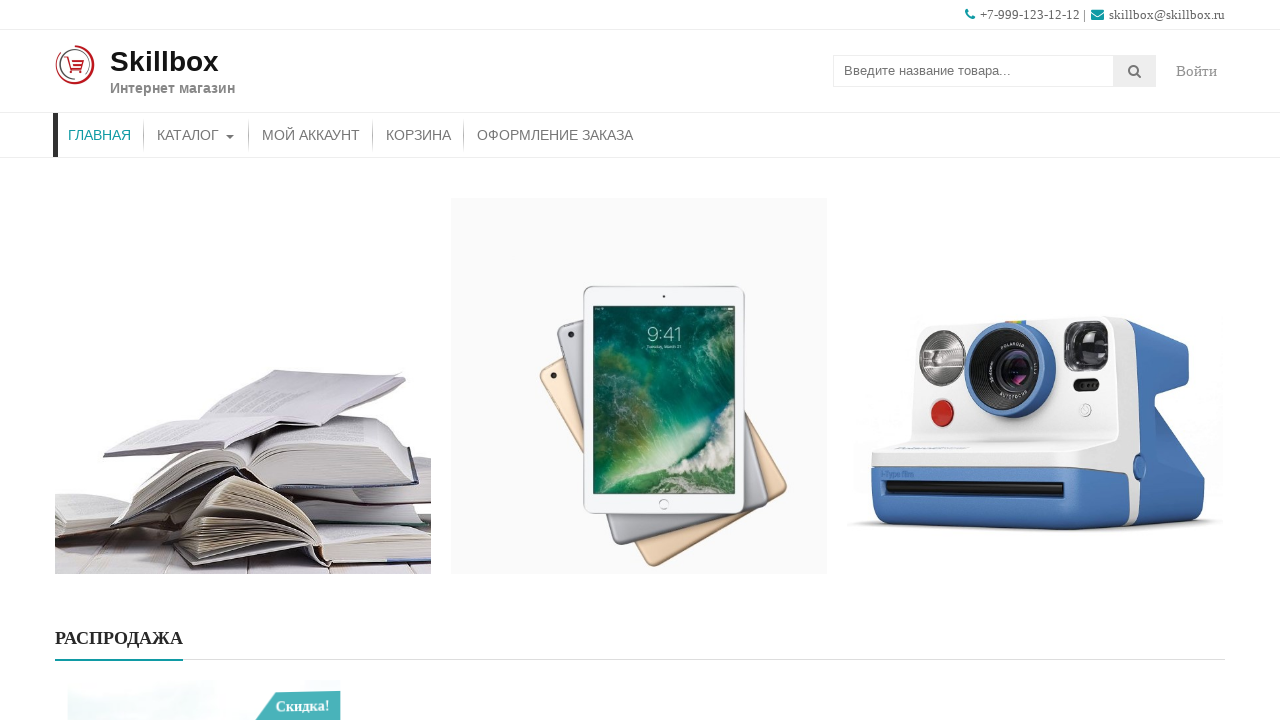

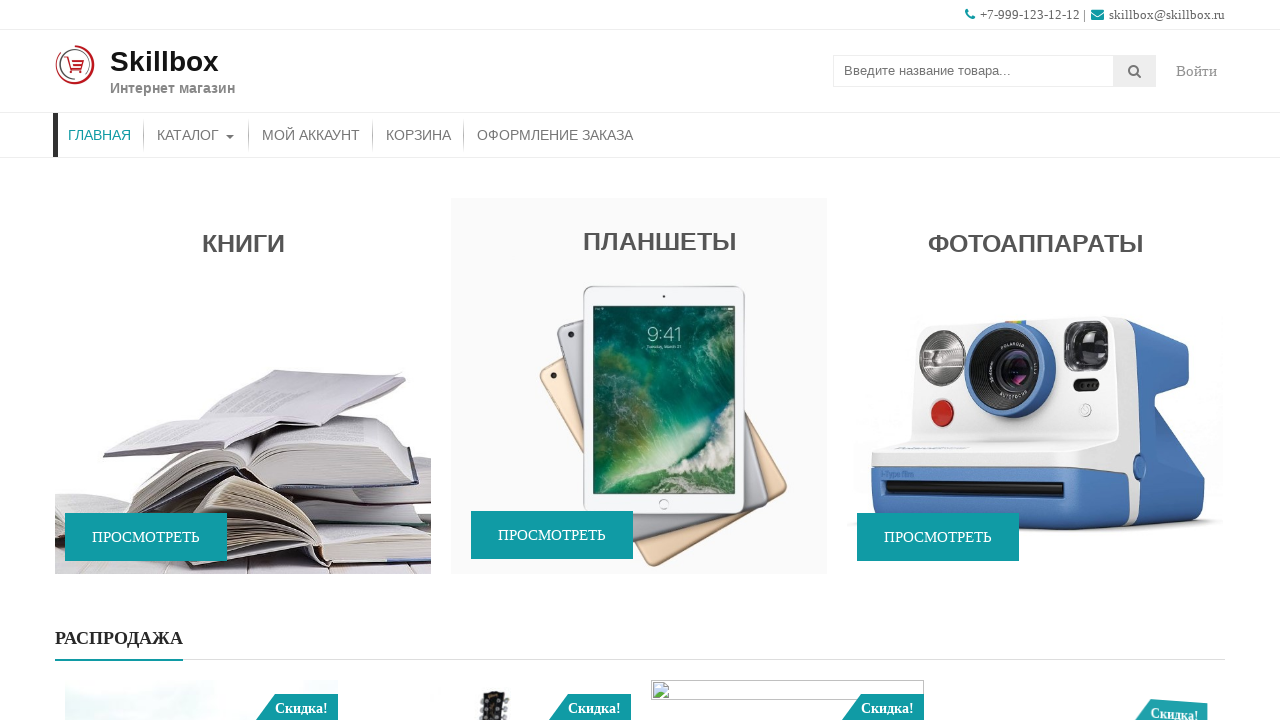